Tests JavaScript alert handling by clicking three different alert buttons (JS Alert, JS Confirm, JS Prompt), interacting with each alert type by accepting, dismissing, and entering text into them.

Starting URL: https://the-internet.herokuapp.com/javascript_alerts

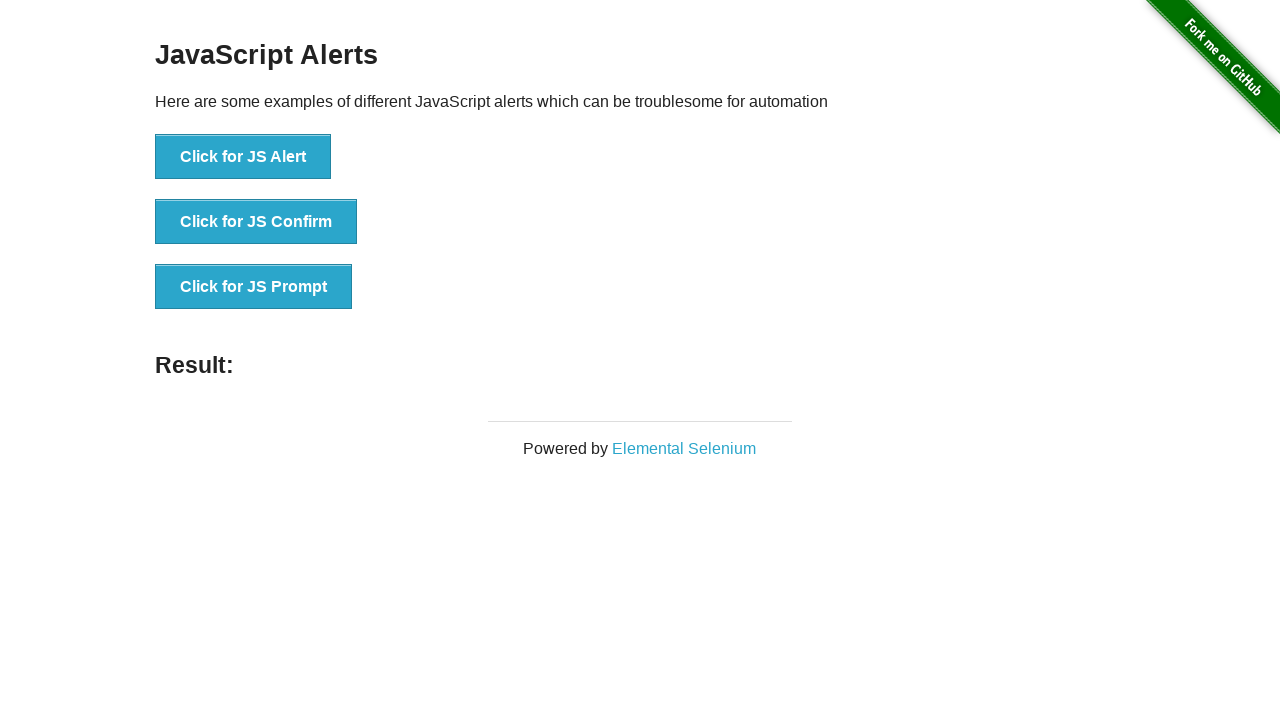

Clicked the JS Alert button at (243, 157) on xpath=//button[text()='Click for JS Alert']
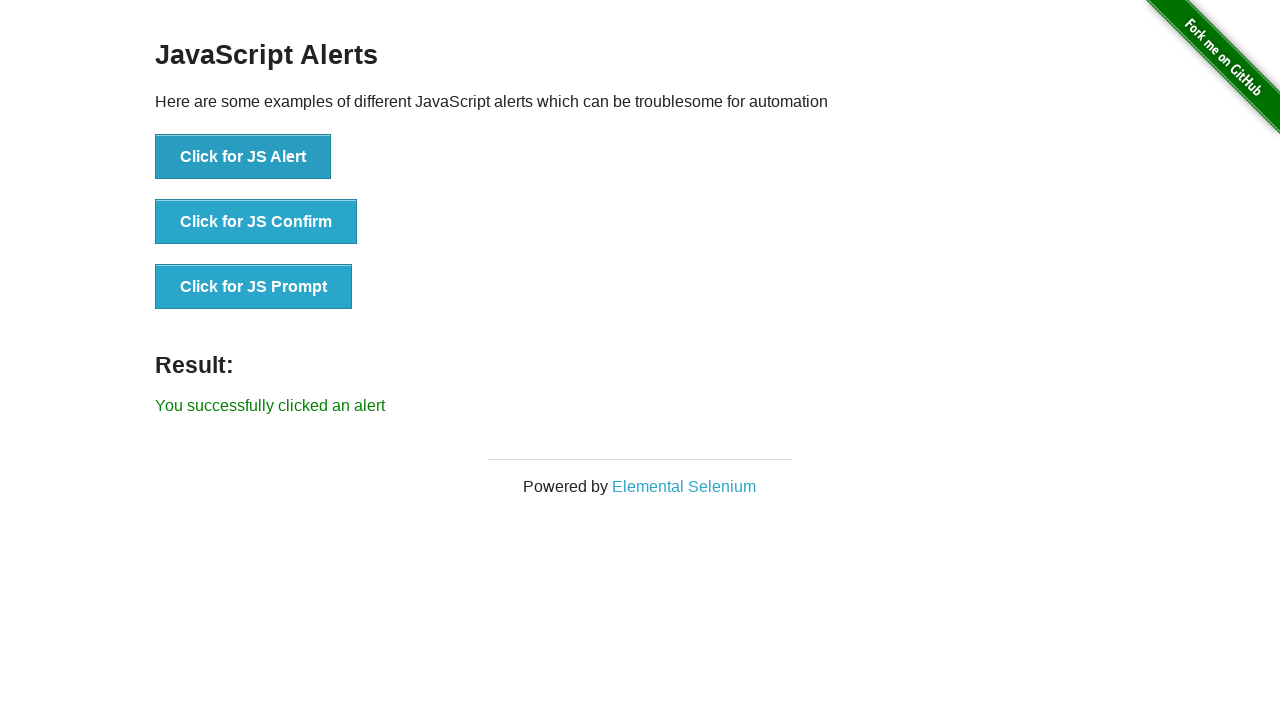

Clicked JS Alert button and accepted the alert dialog at (243, 157) on xpath=//button[text()='Click for JS Alert']
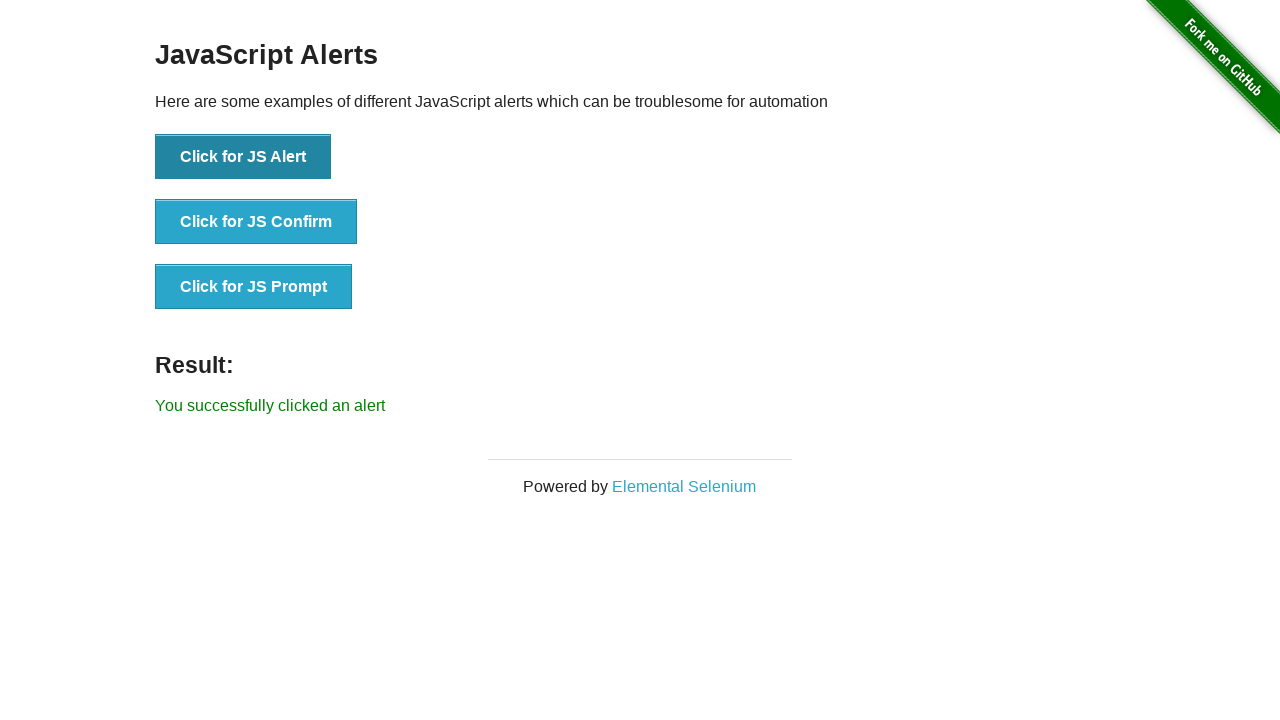

Waited 500ms for page to update after alert
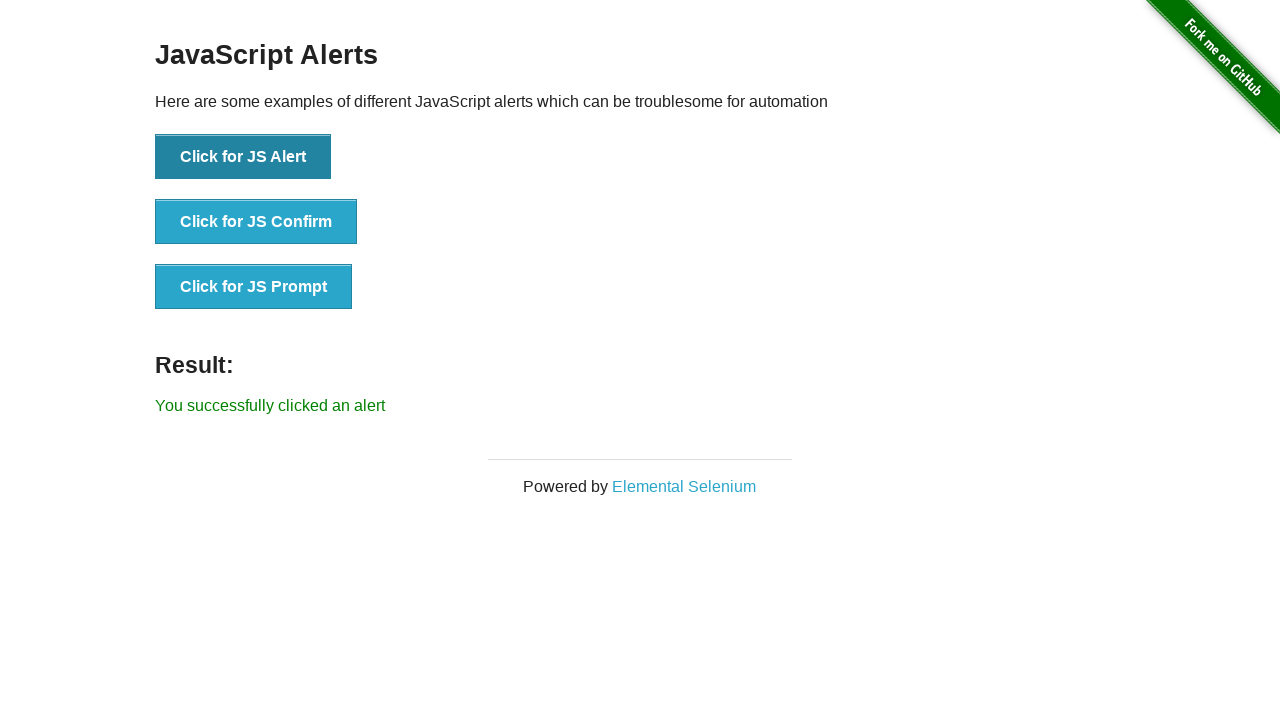

Clicked JS Confirm button and dismissed the confirm dialog at (256, 222) on xpath=//button[text()='Click for JS Confirm']
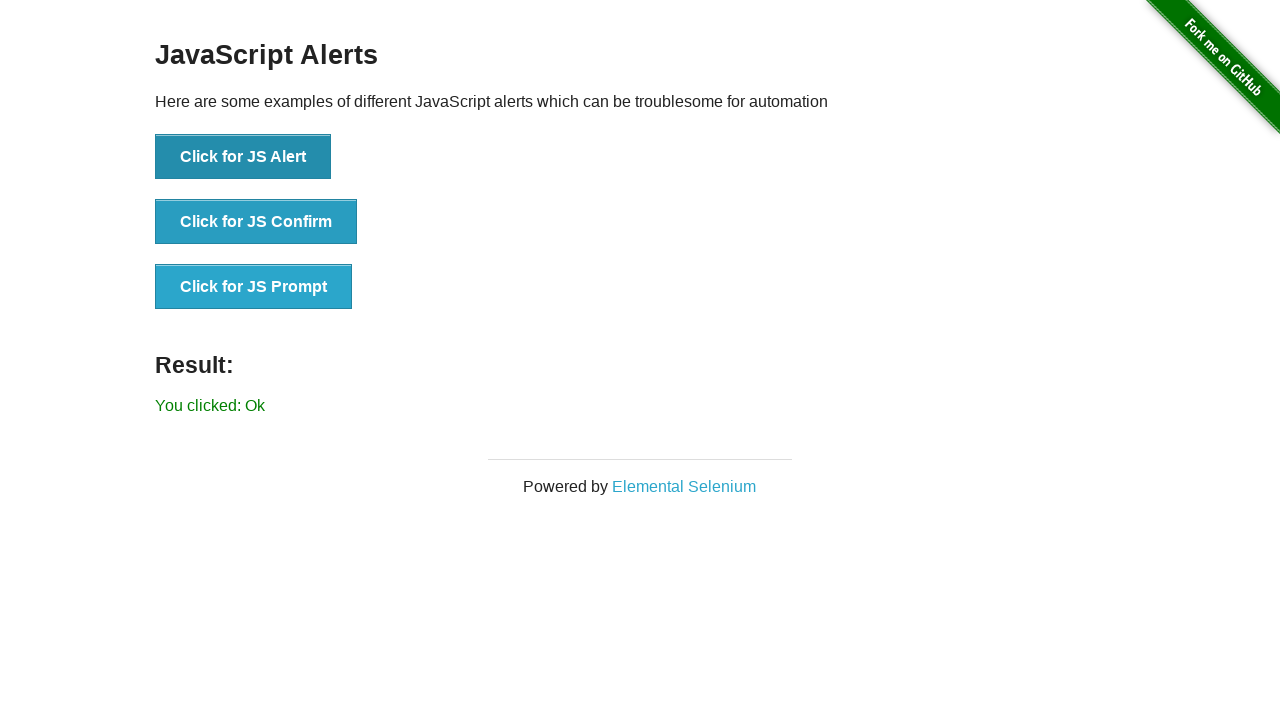

Waited 500ms for page to update after confirm dialog
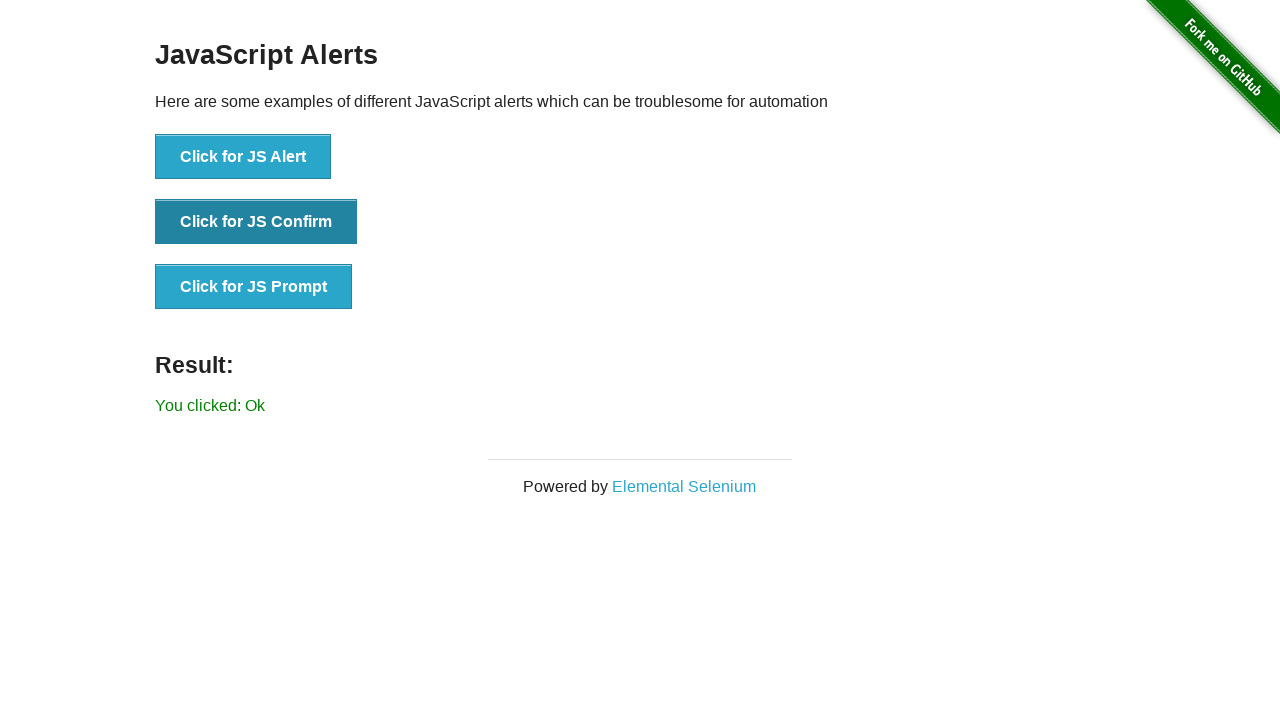

Clicked JS Prompt button, entered 'Mariana', and accepted the prompt dialog at (254, 287) on xpath=//button[text()='Click for JS Prompt']
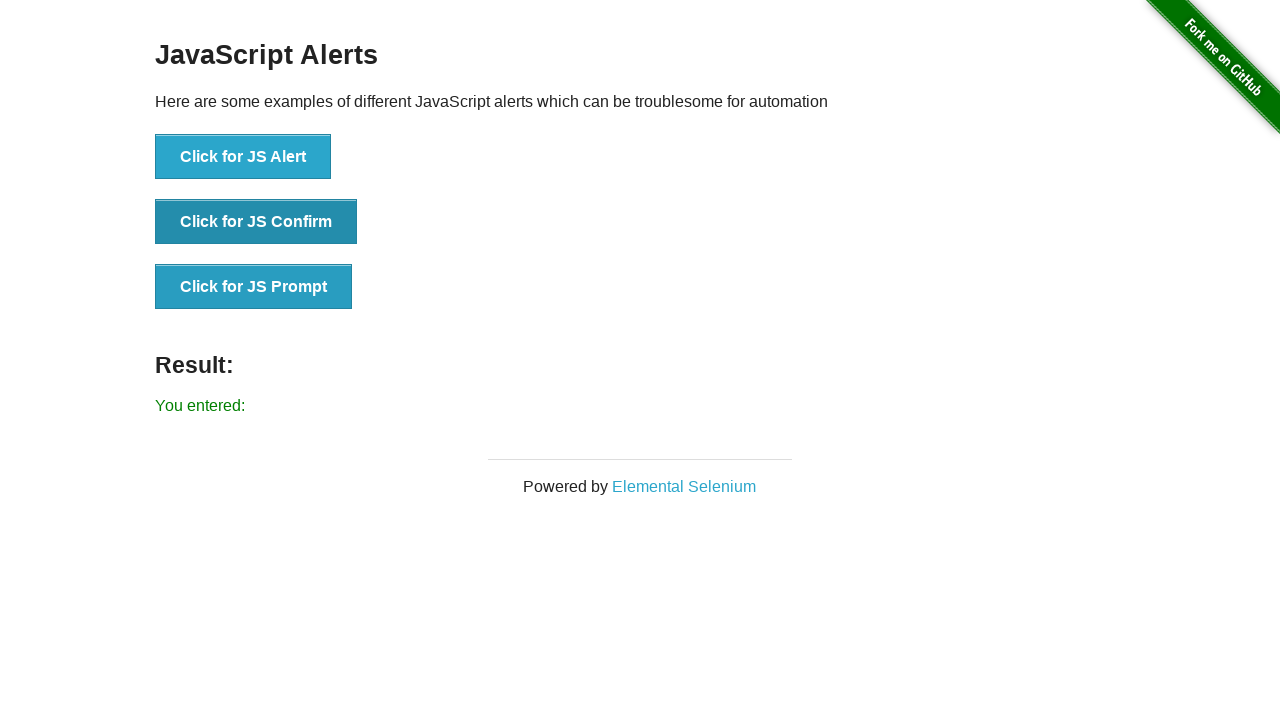

Result element loaded after prompt submission
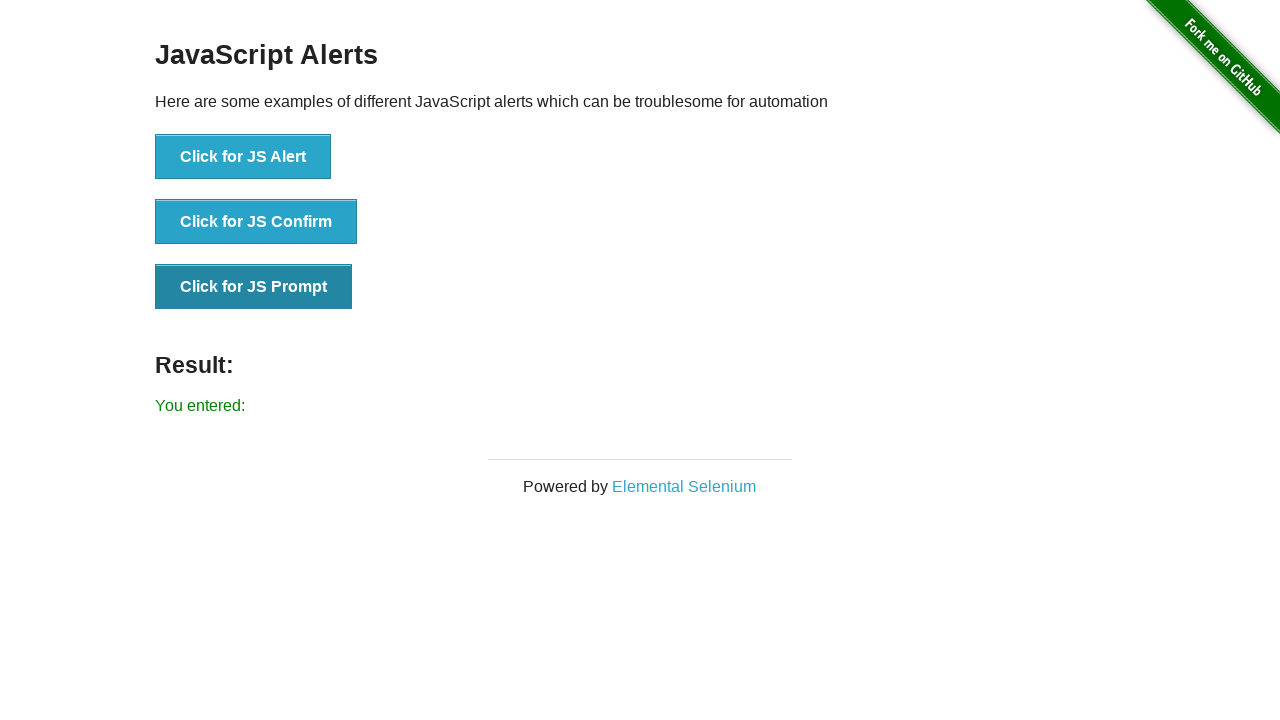

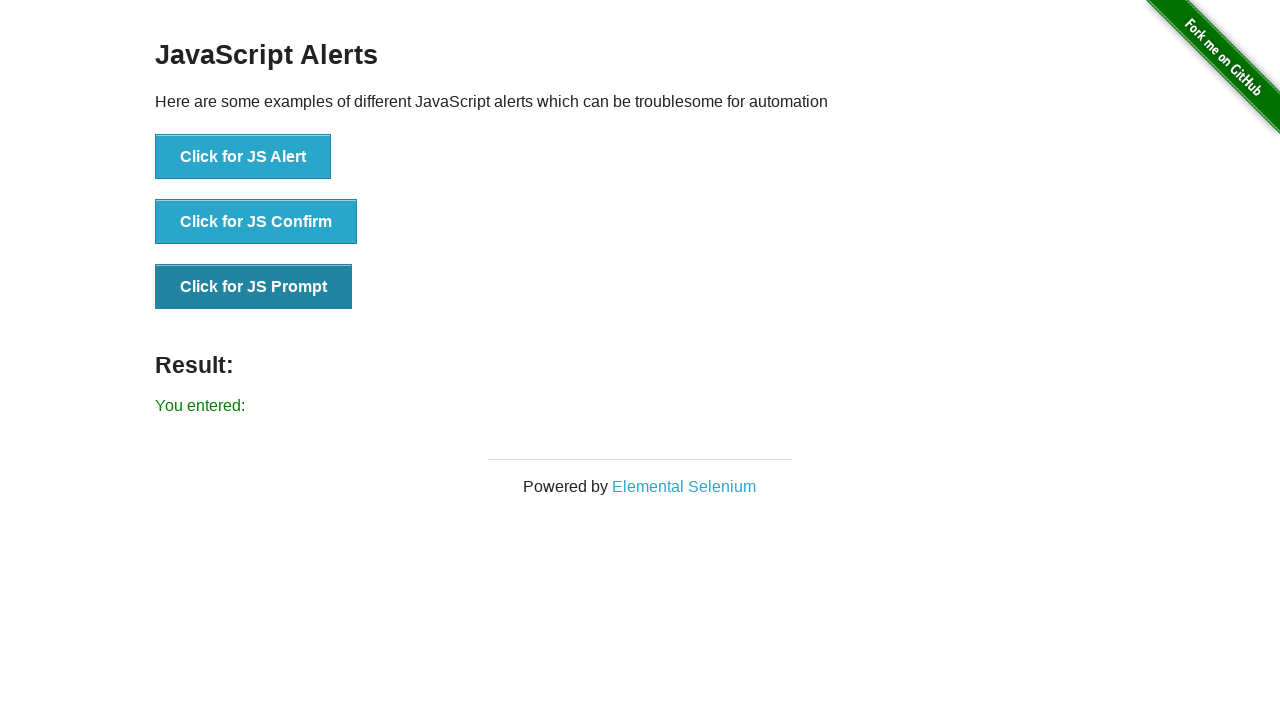